Tests dynamic loading page where element is rendered after loading bar, clicking start button and waiting for finish text to appear

Starting URL: http://the-internet.herokuapp.com/dynamic_loading/2

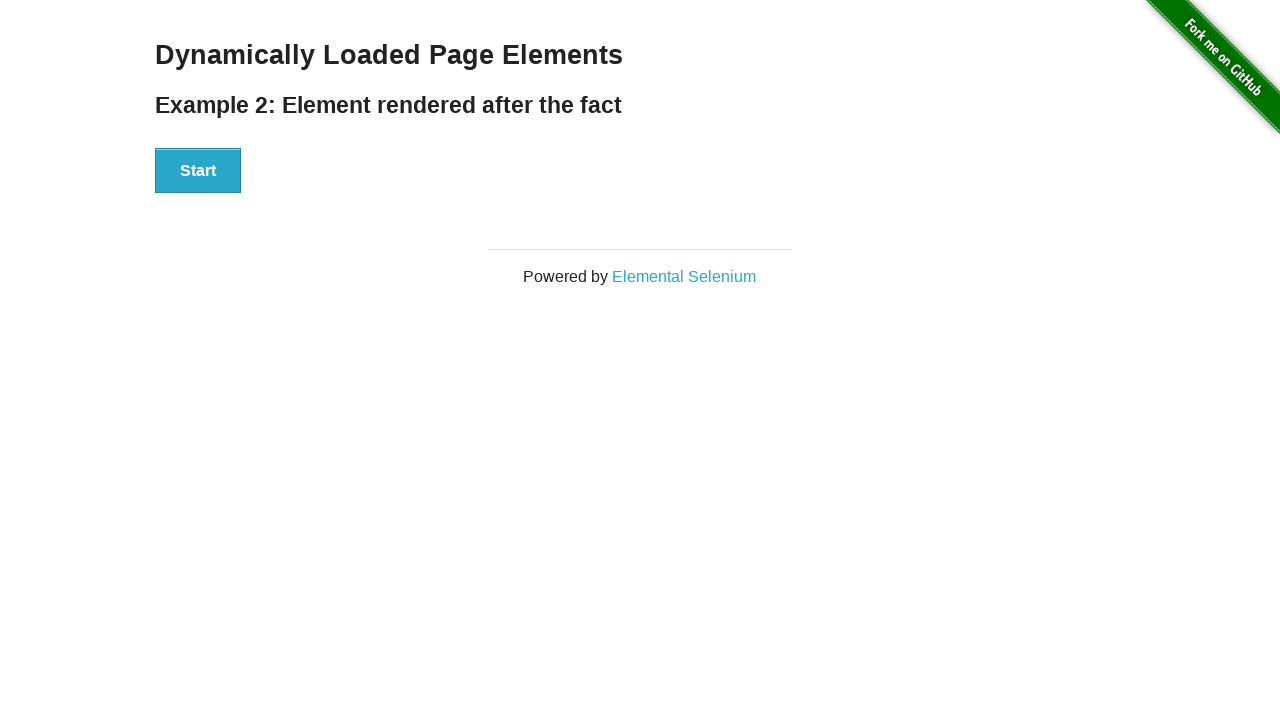

Clicked the Start button to initiate dynamic loading at (198, 171) on #start button
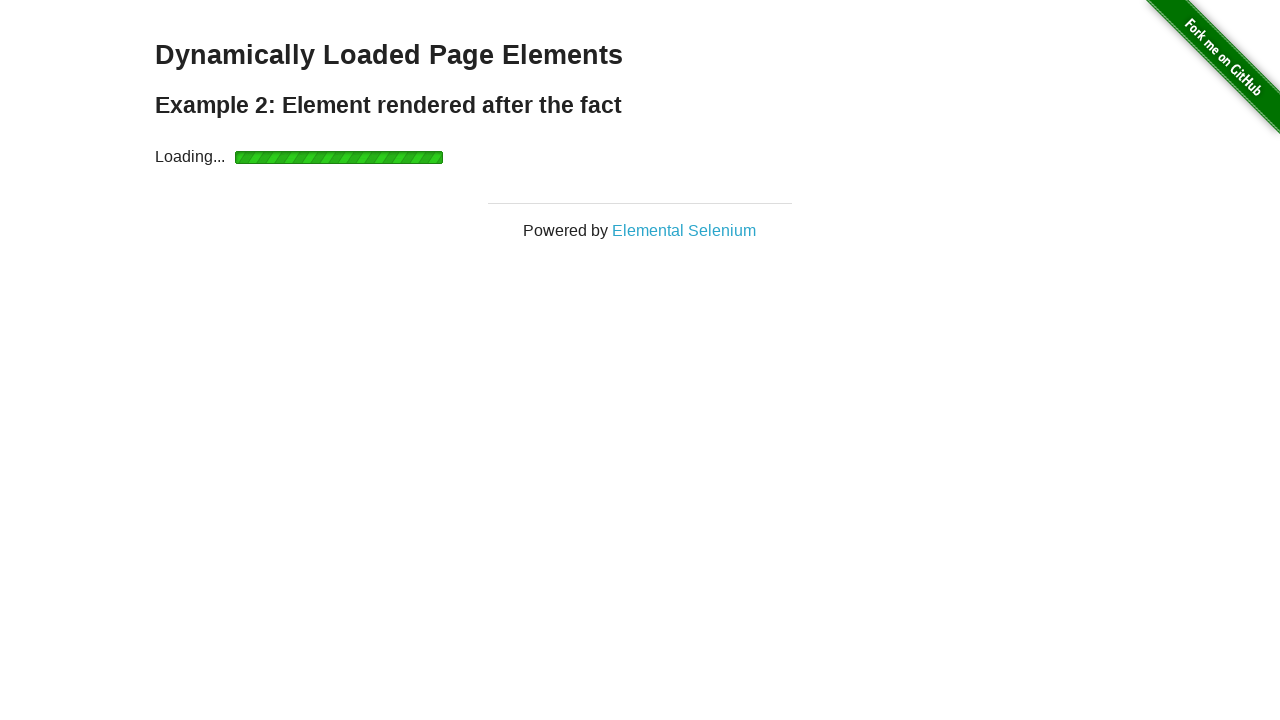

Waited for finish element to appear after loading bar completed
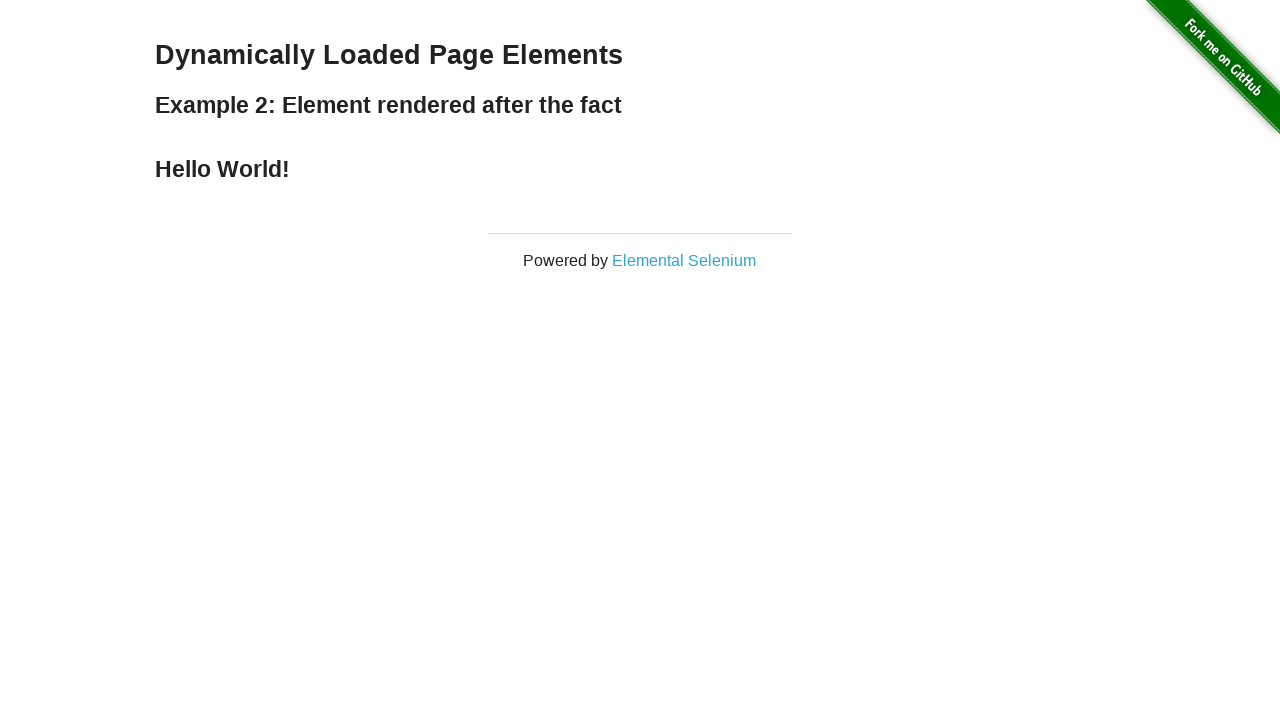

Verified finish text displays 'Hello World!'
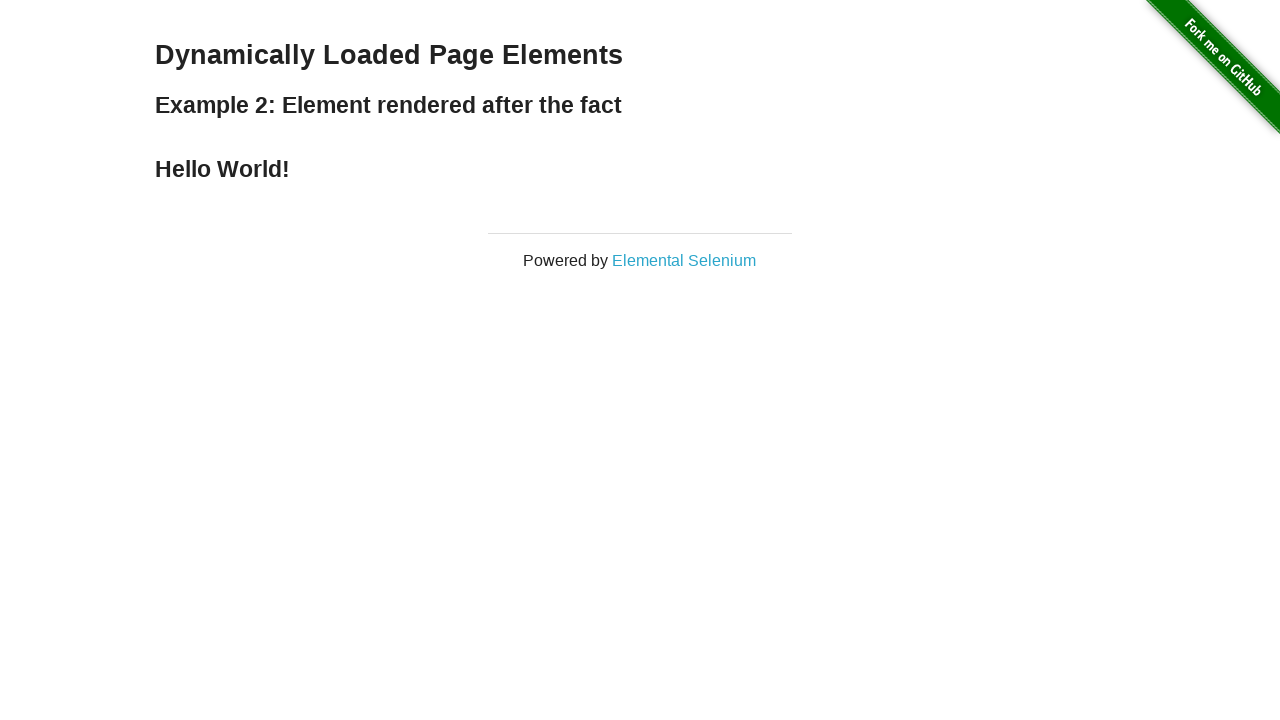

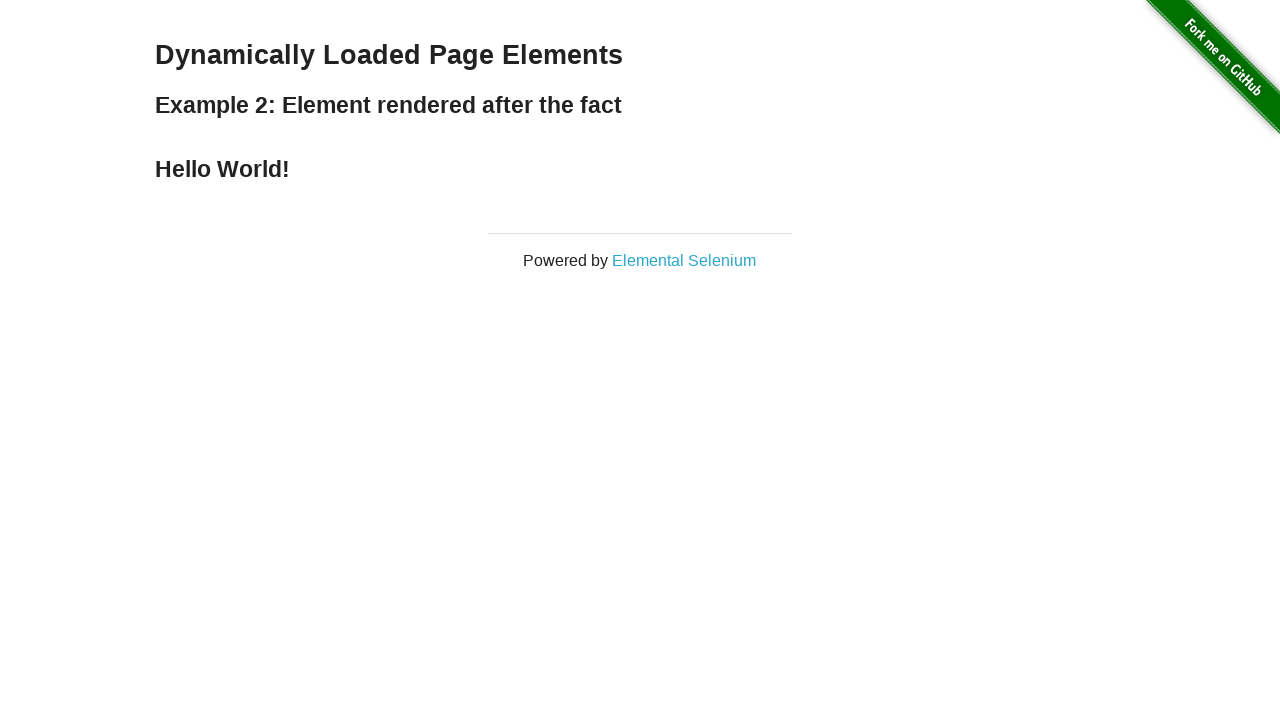